Tests search functionality with accented characters by entering a search term with Spanish accents and submitting the search

Starting URL: https://www.totemvertigo.com

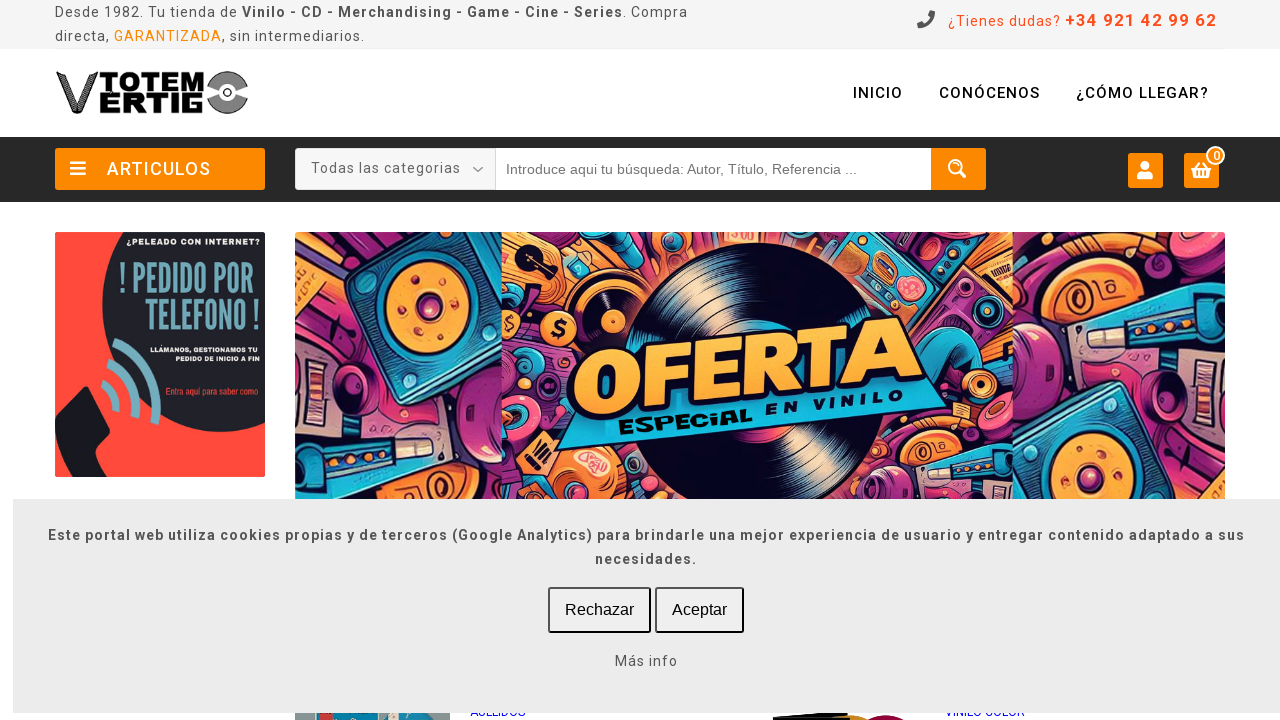

Filled search box with accented search term 'sistémá' on #busqueda
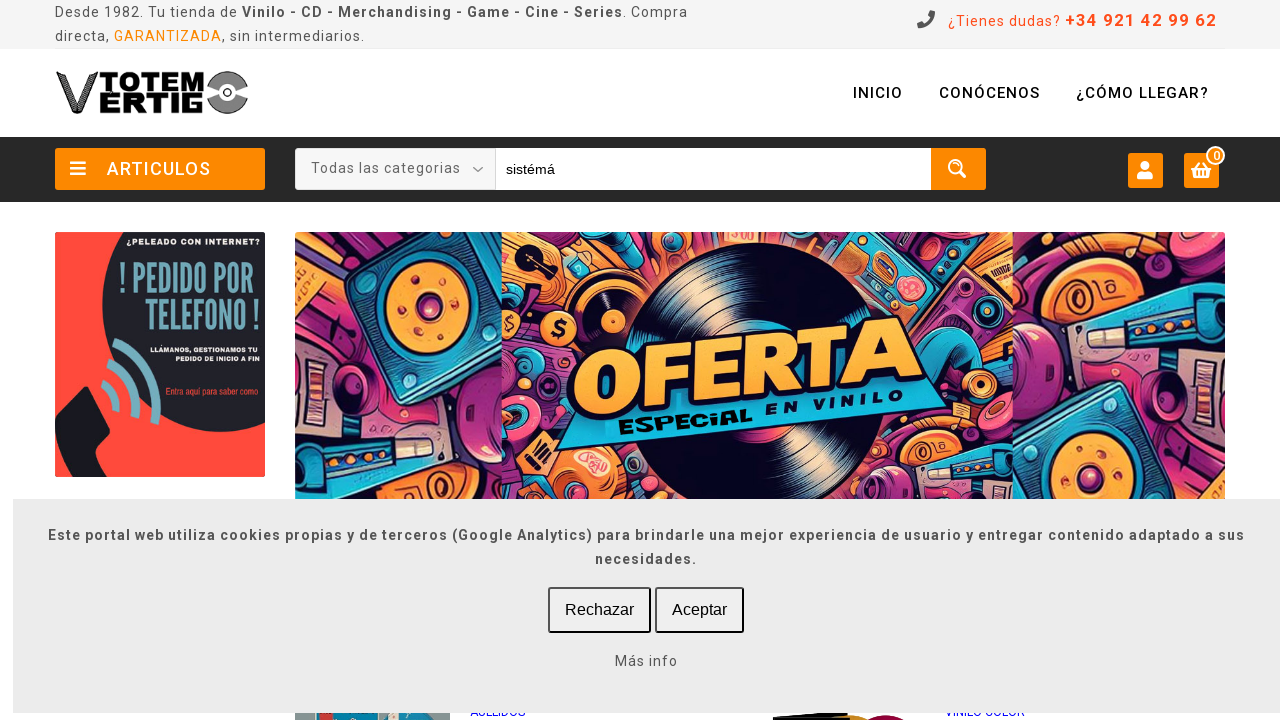

Pressed Enter to submit search with accented characters on #busqueda
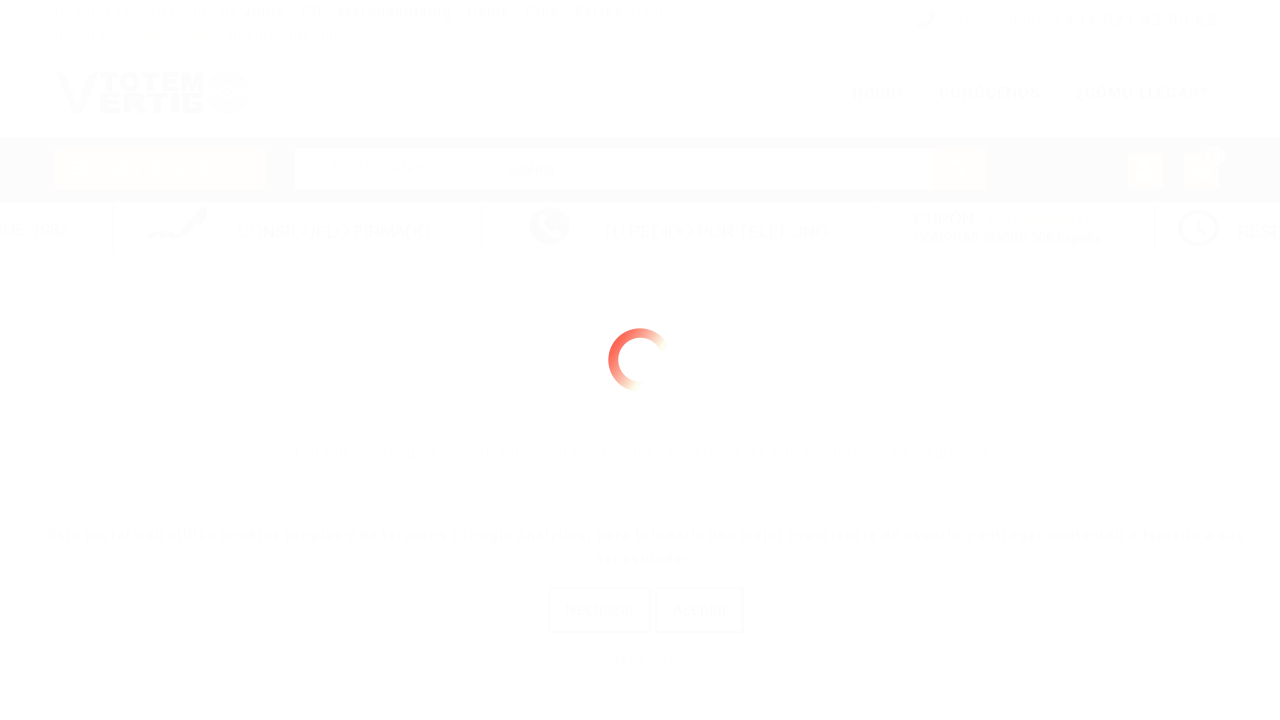

Waited for search results to load (networkidle)
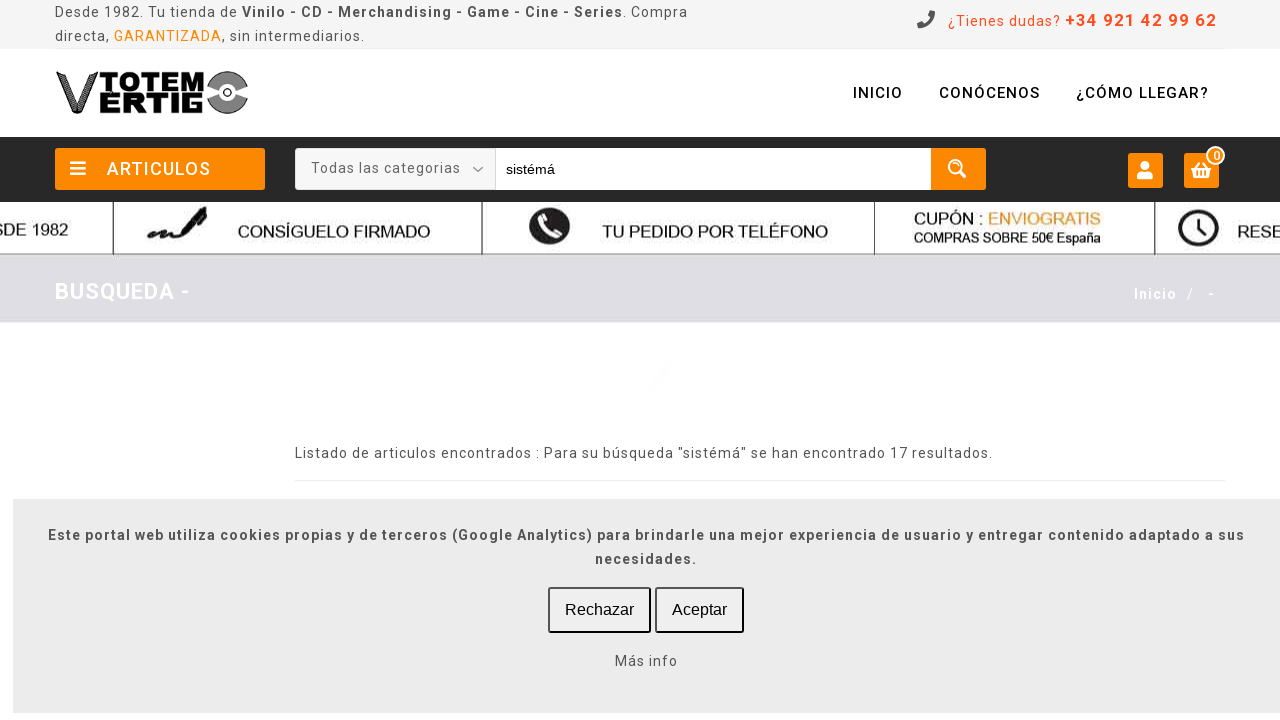

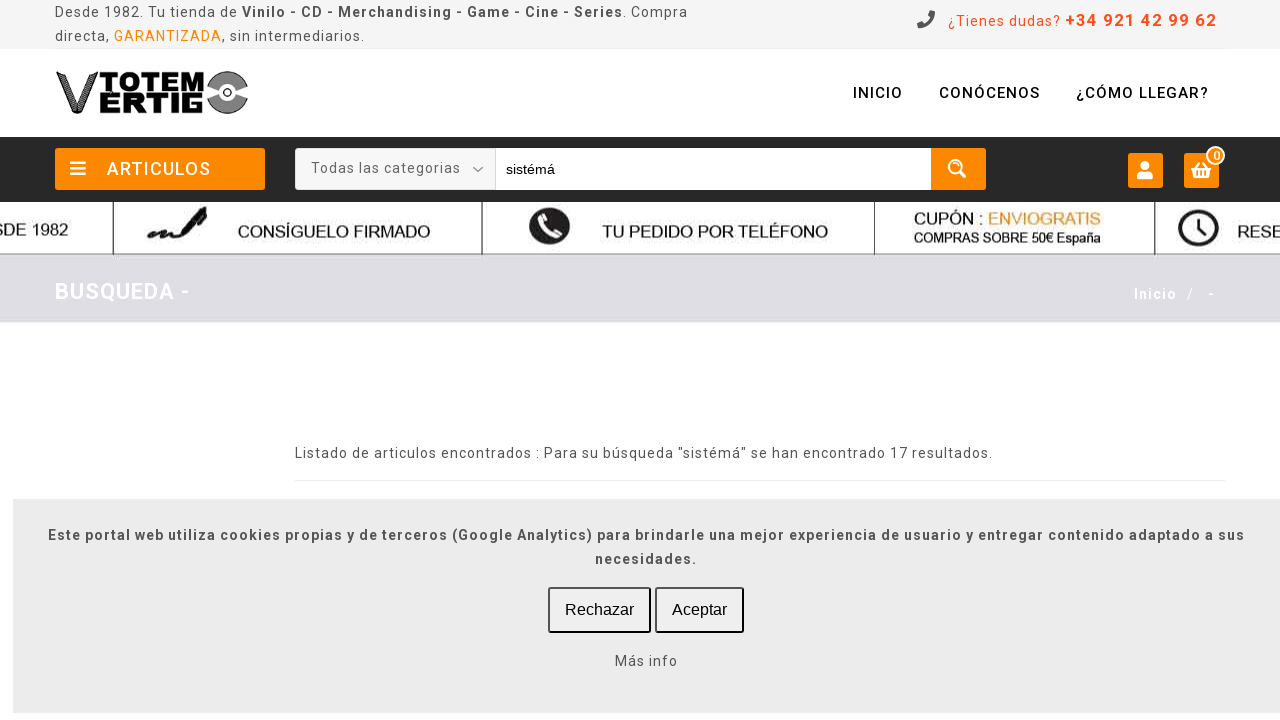